Tests a text box form by filling in name, email, current address, and permanent address fields, then submitting the form

Starting URL: https://demoqa.com/text-box

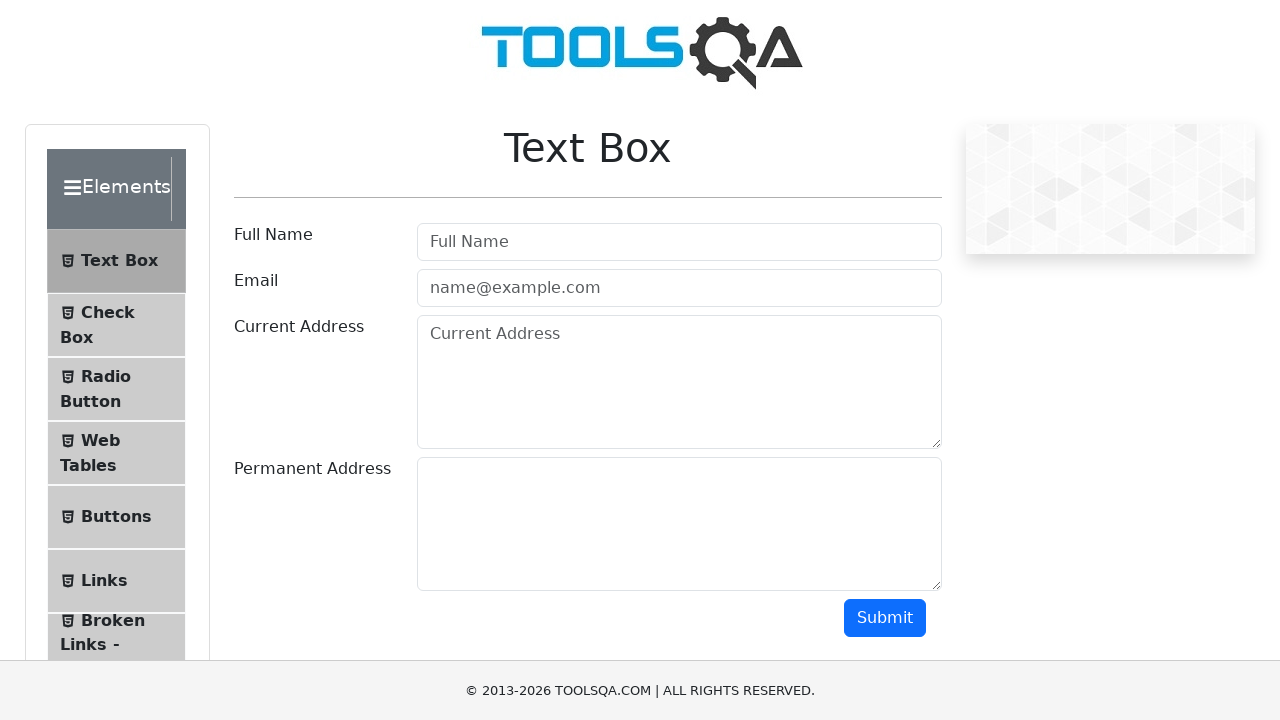

Filled user name field with 'Eliza Montgomery' on input#userName
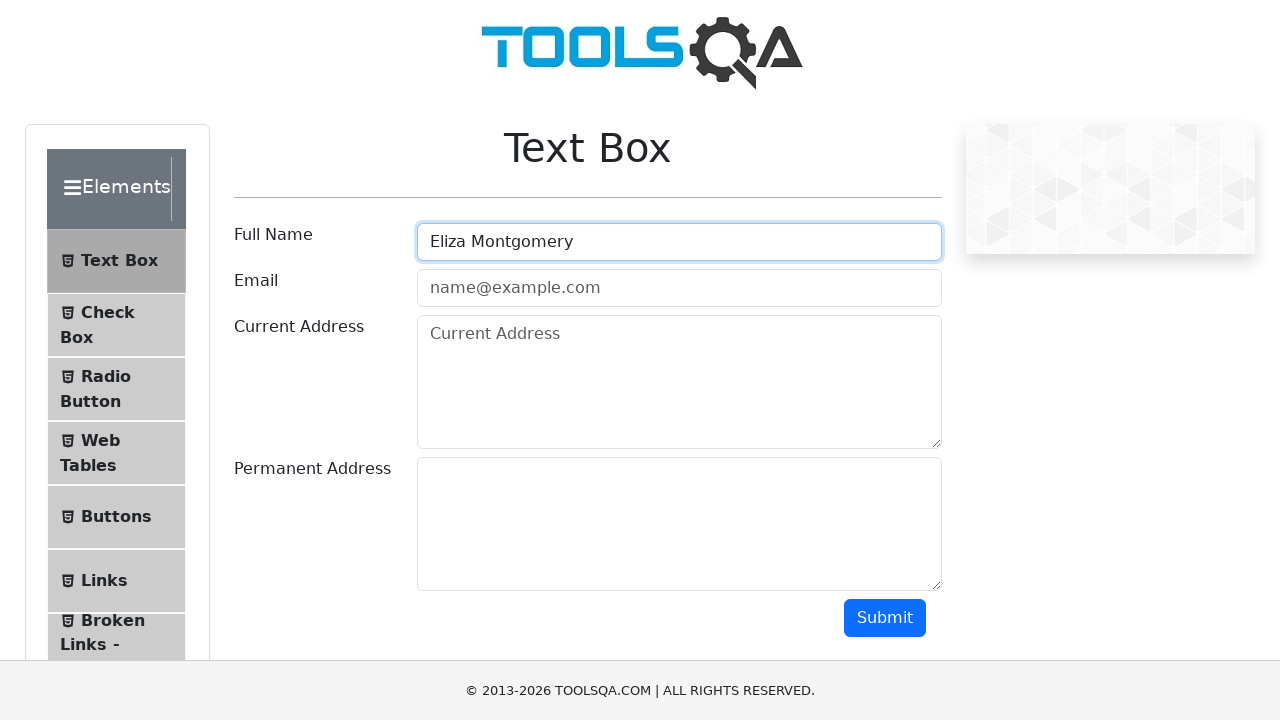

Filled email field with 'eliza.montgomery@example.com' on input#userEmail
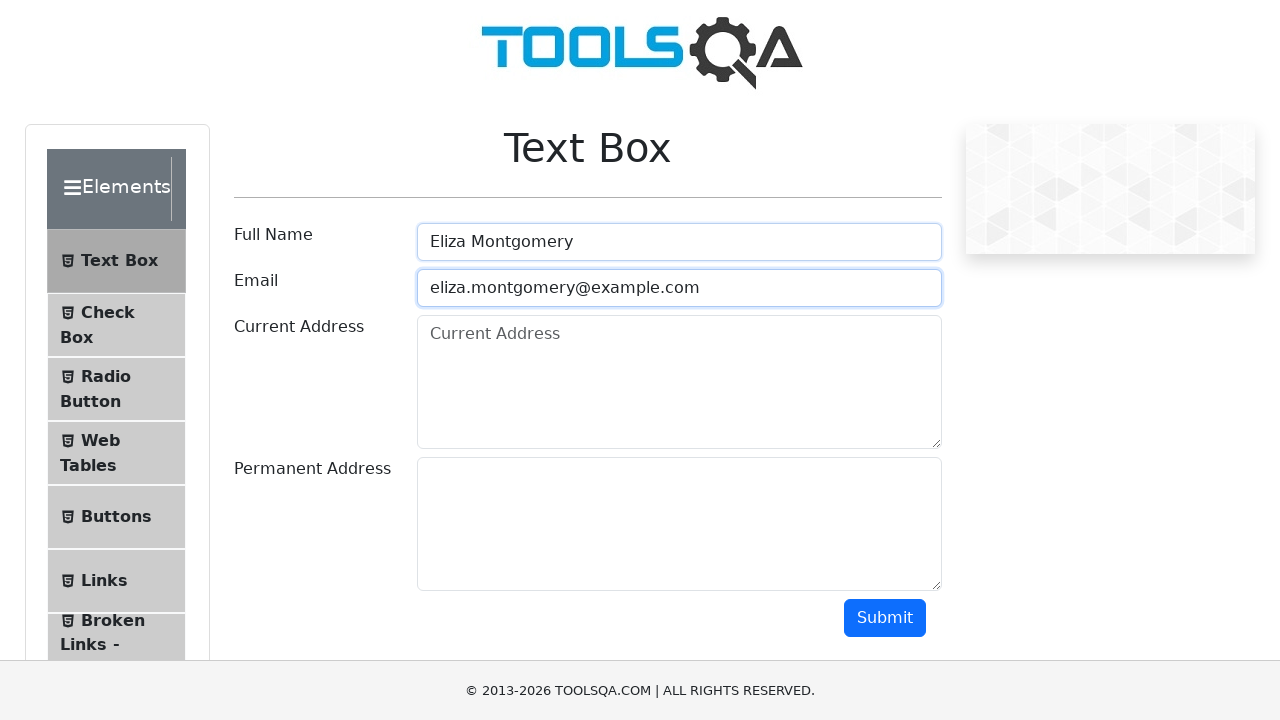

Filled current address field with '123 Maple Street, Apt 4B, Portland, OR 97201, USA' on textarea#currentAddress
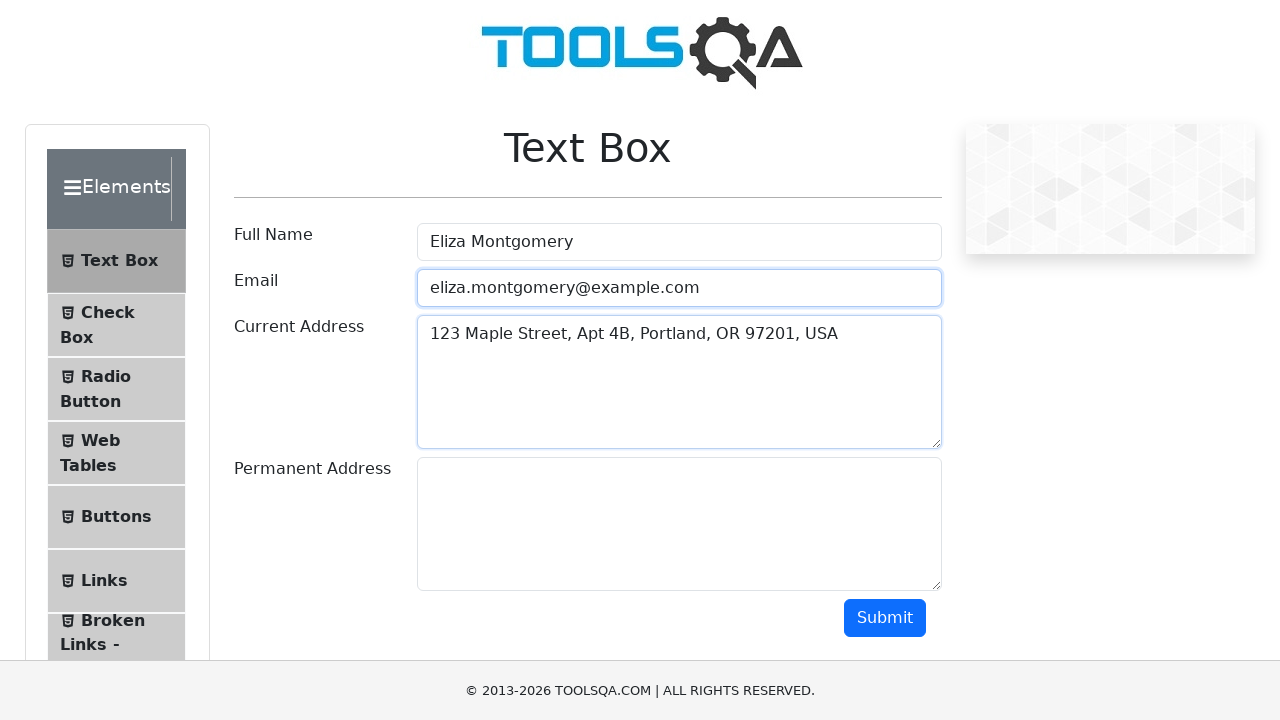

Filled permanent address field with '789 Oak Avenue, Springfield, IL 62704, USA' on textarea#permanentAddress
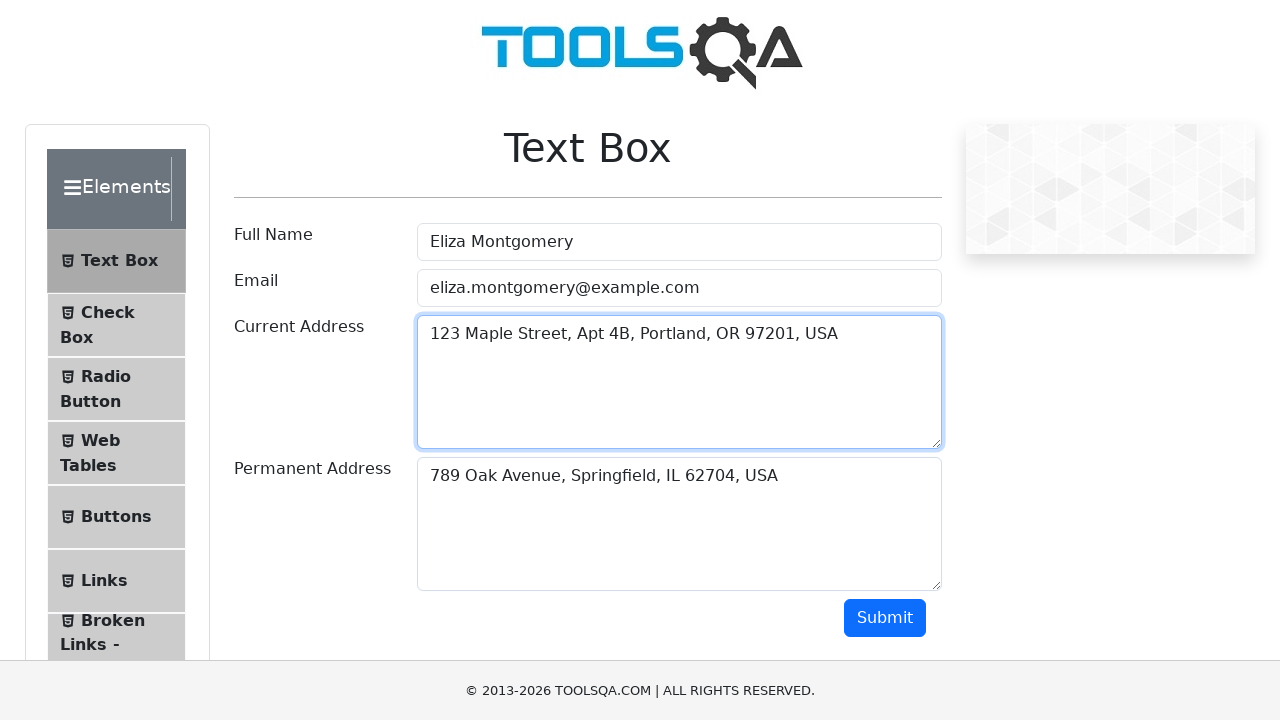

Clicked submit button to complete form submission at (885, 618) on button#submit[type='button']
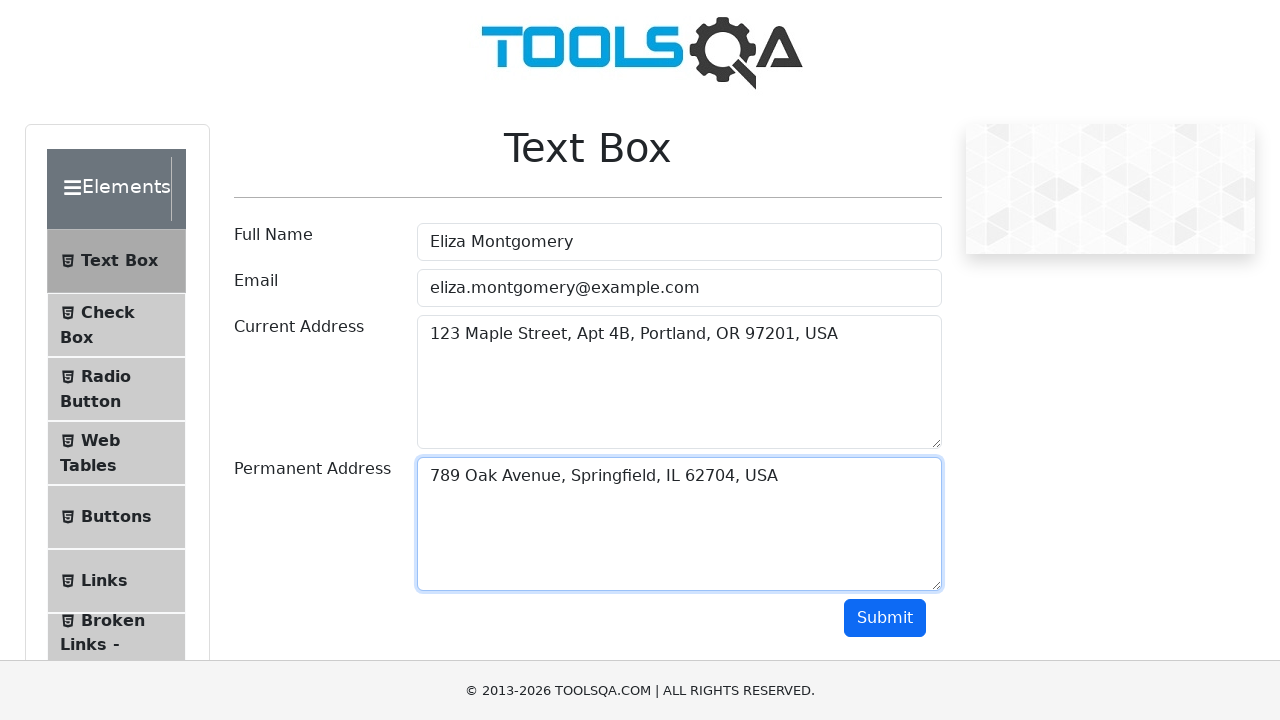

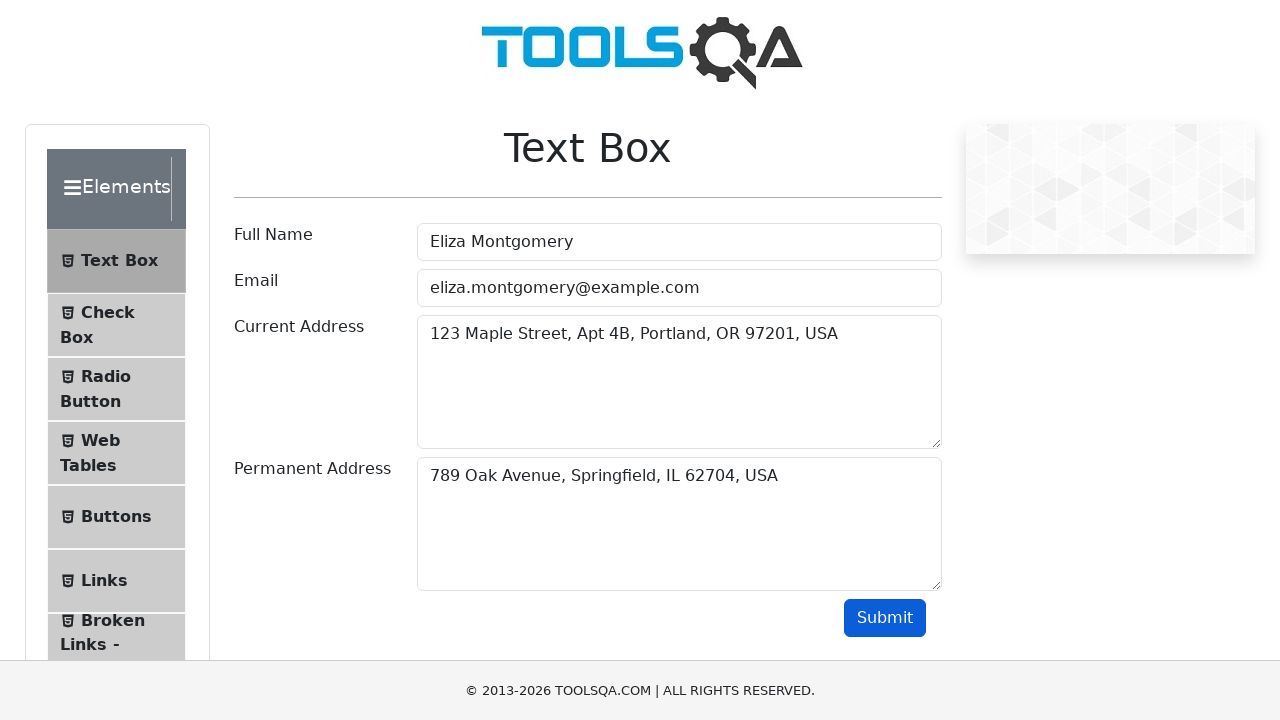